Tests confirming an edit by pressing Tab on the Active filter view.

Starting URL: https://todomvc4tasj.herokuapp.com/

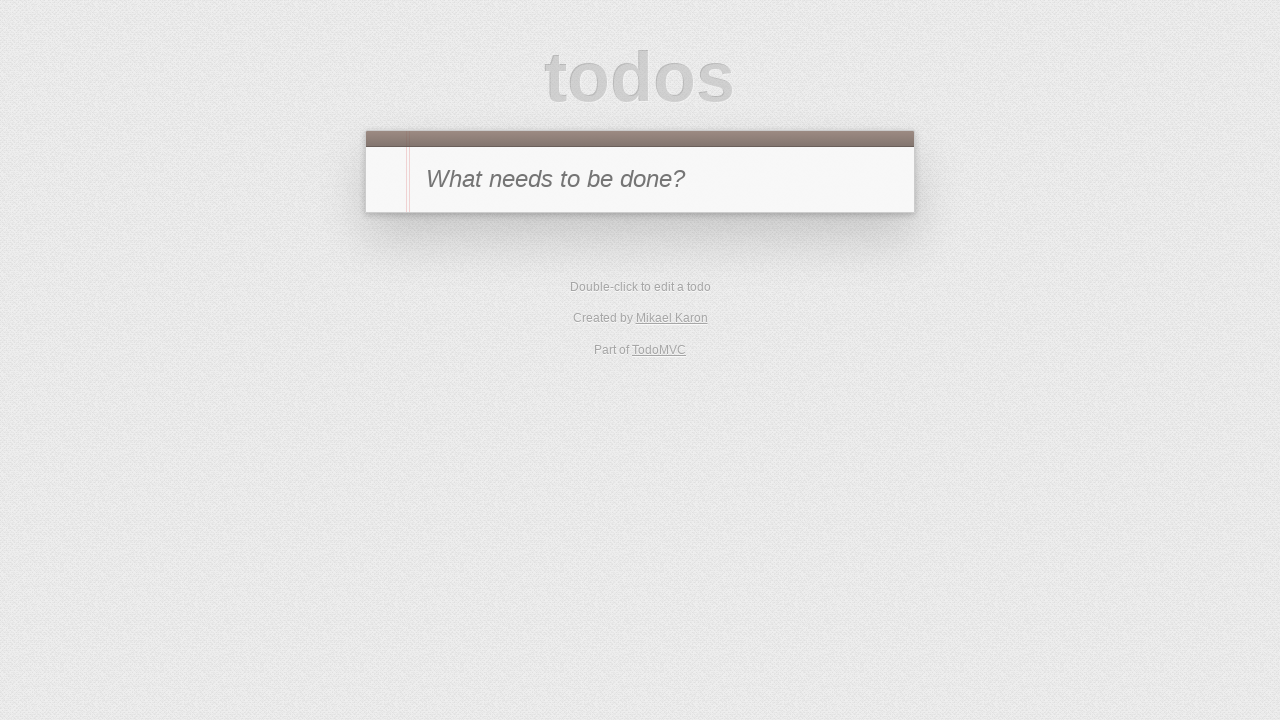

Set localStorage with two active tasks
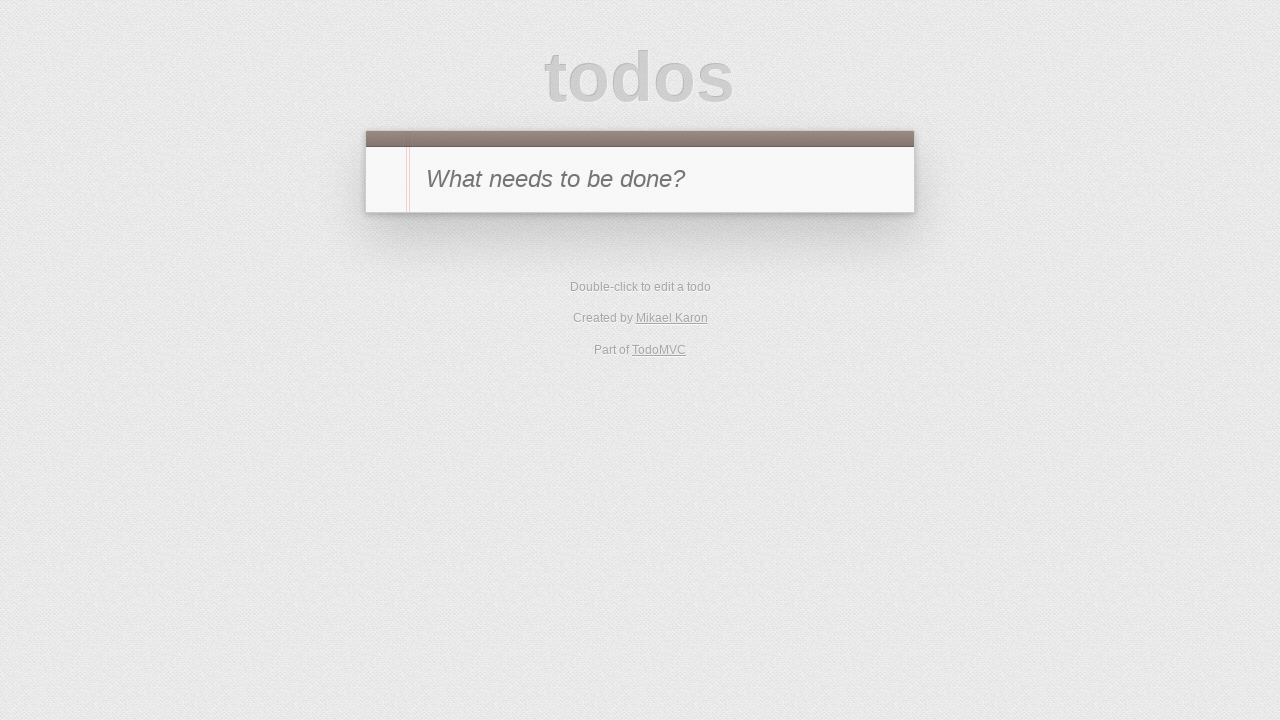

Reloaded page to load todos from localStorage
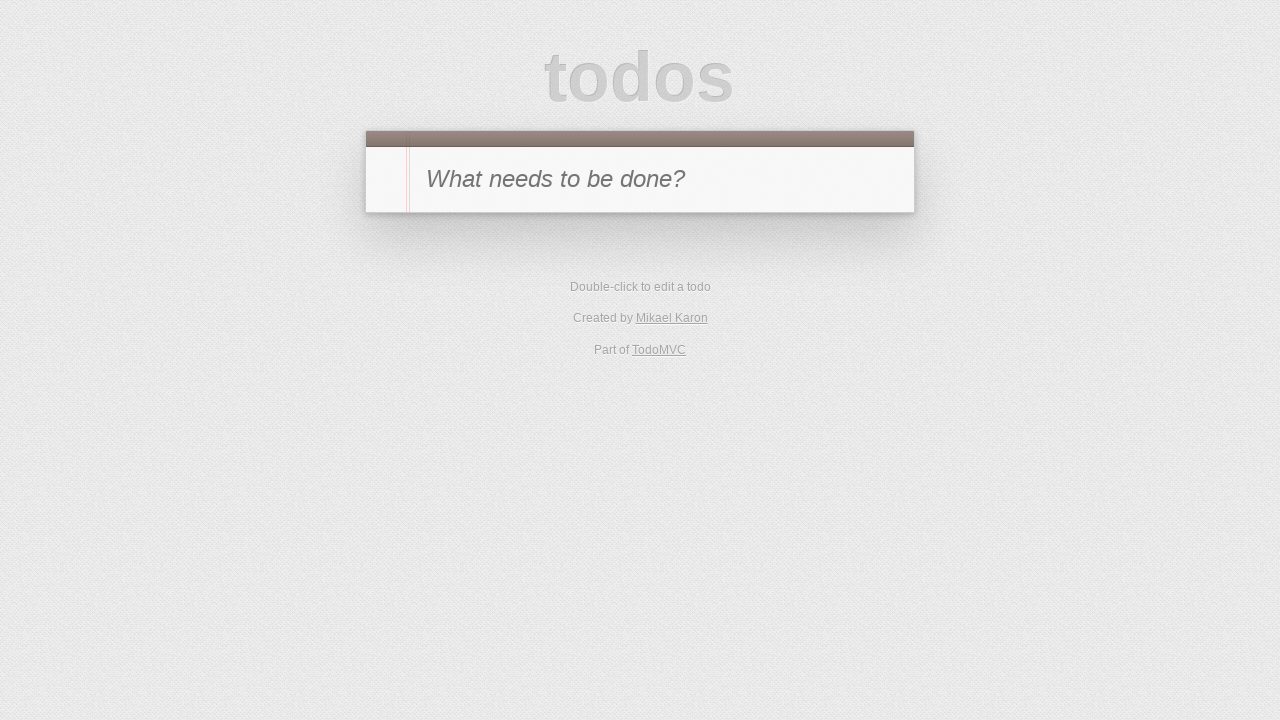

Clicked Active filter to show only active tasks at (614, 351) on text=Active
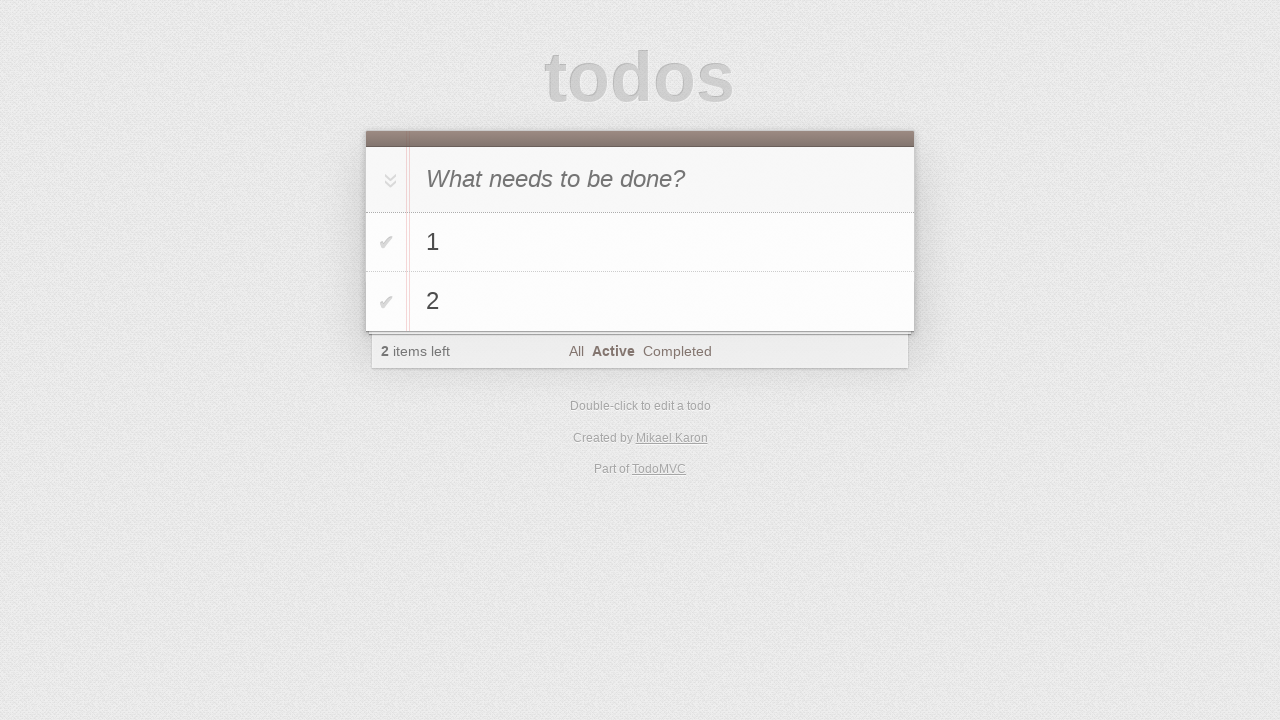

Double-clicked first task to start editing at (640, 242) on #todo-list li:has-text('1')
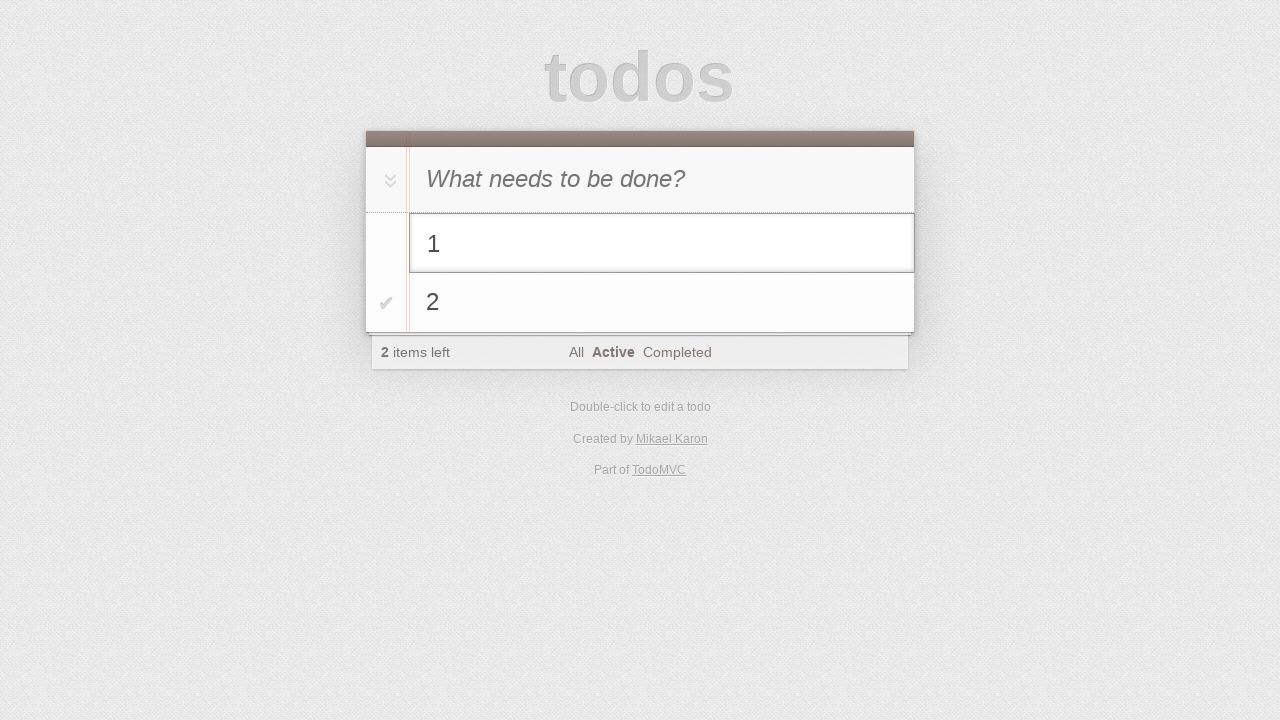

Filled edit field with '1 edited' on #todo-list li.editing .edit
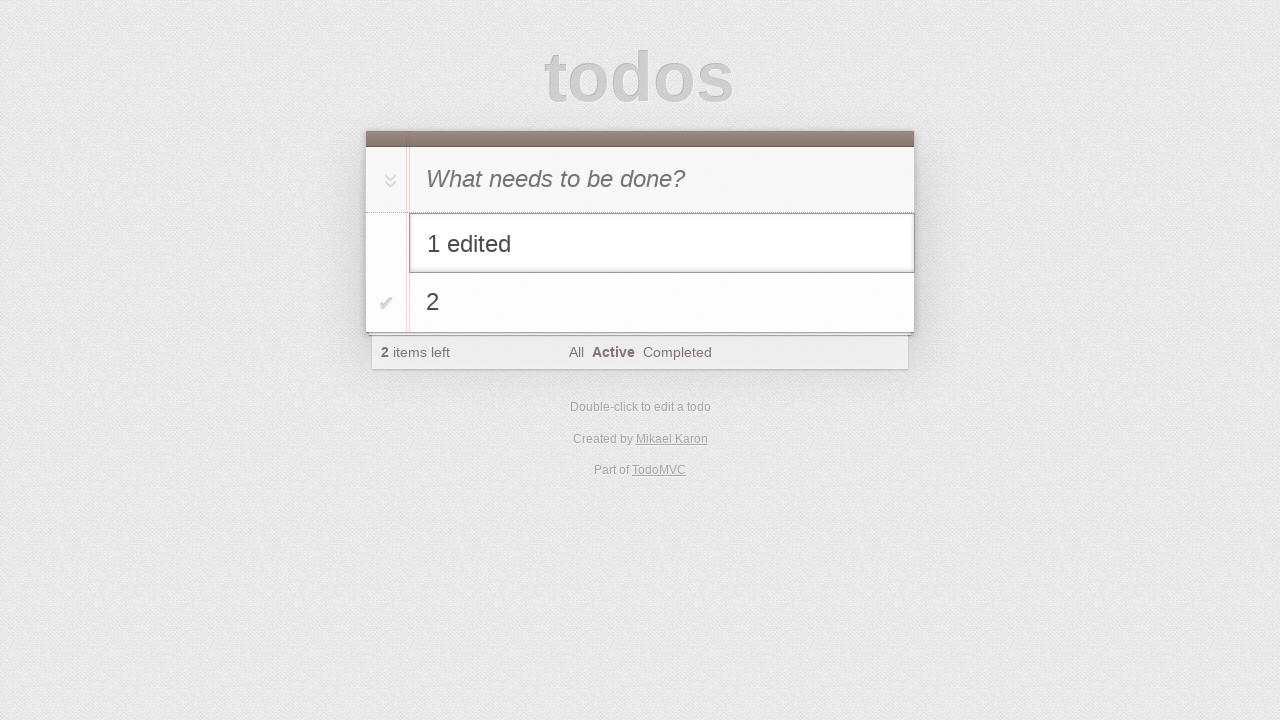

Pressed Tab to confirm edit on #todo-list li.editing .edit
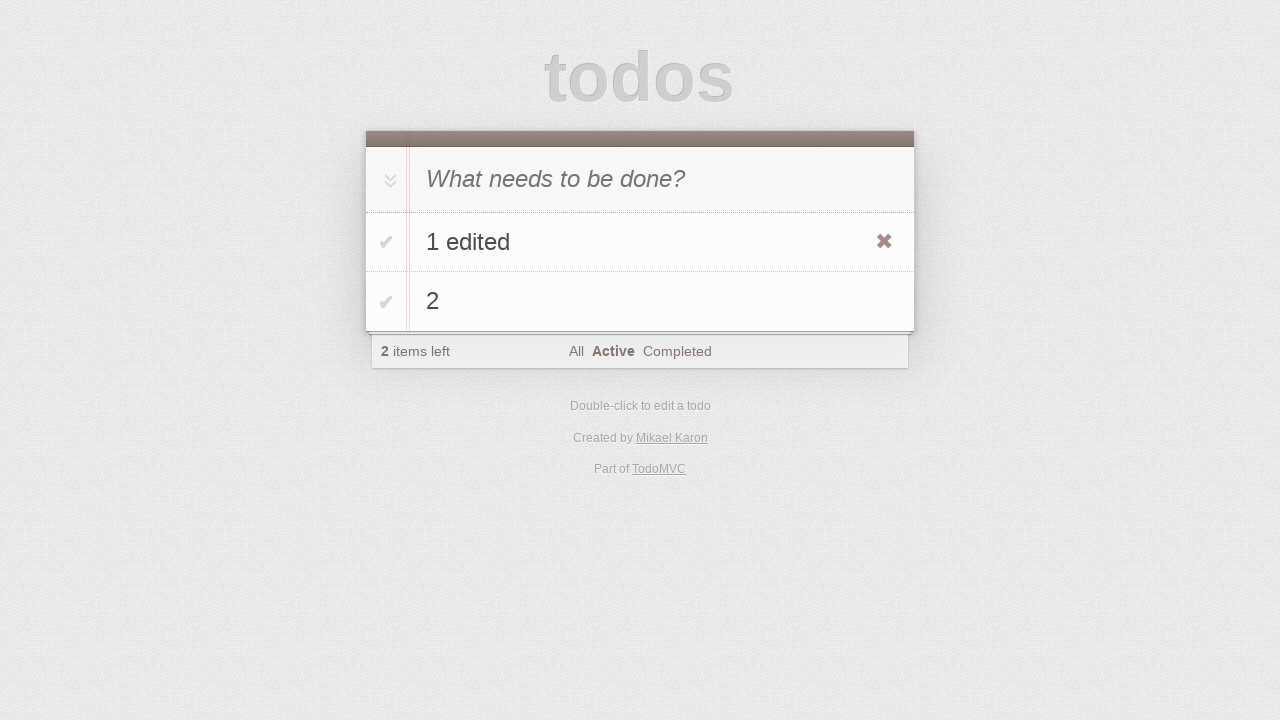

Verified task text was updated to '1 edited'
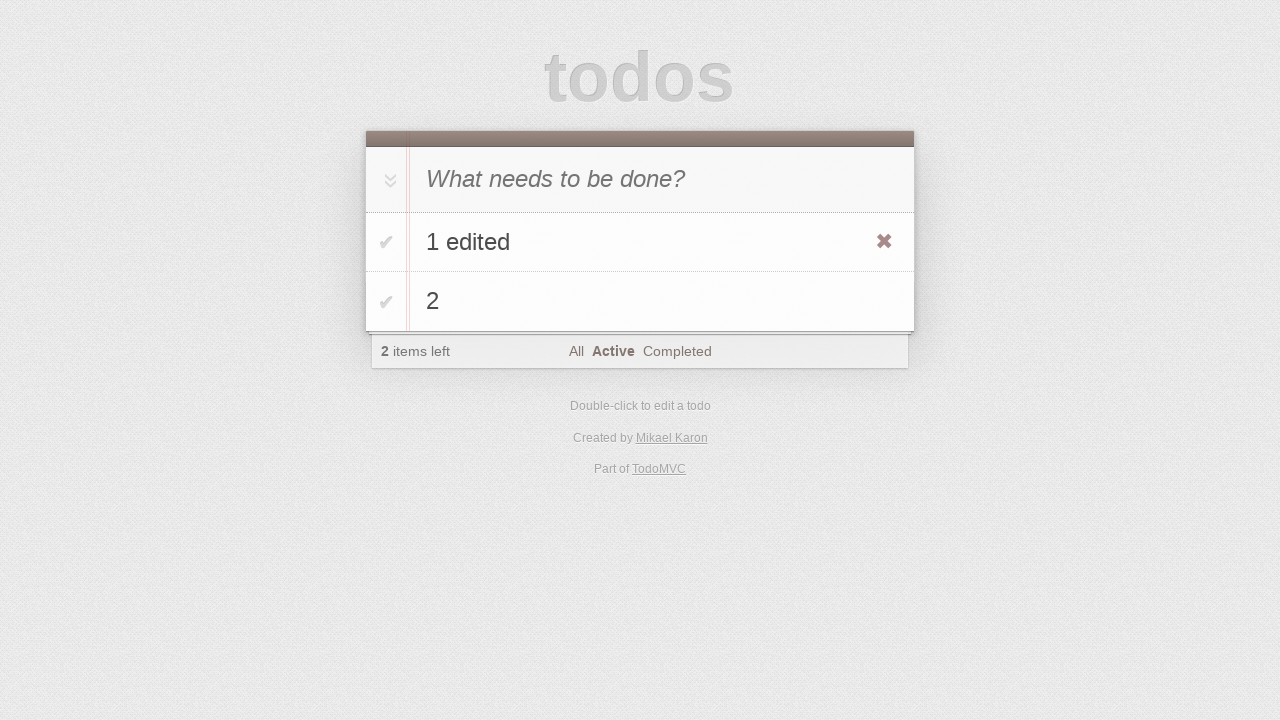

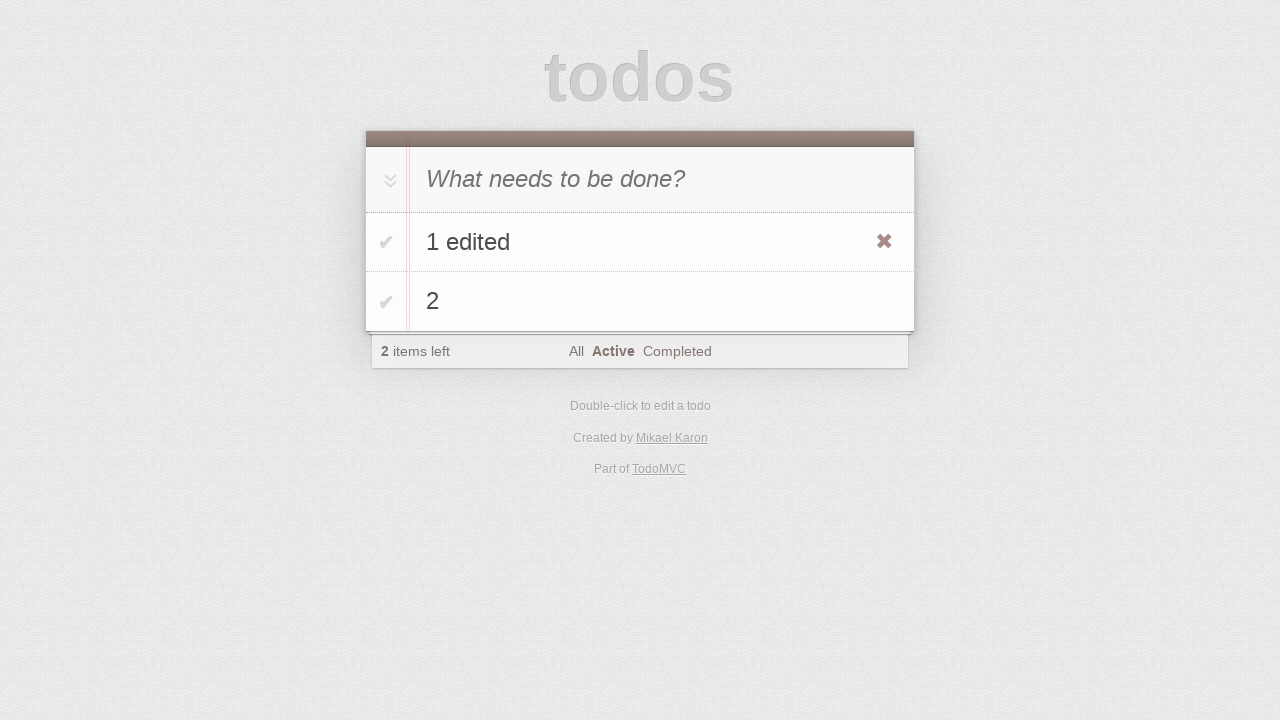